Tests the Shifting Content page by navigating to subpages and interacting with shifting elements

Starting URL: https://the-internet.herokuapp.com/

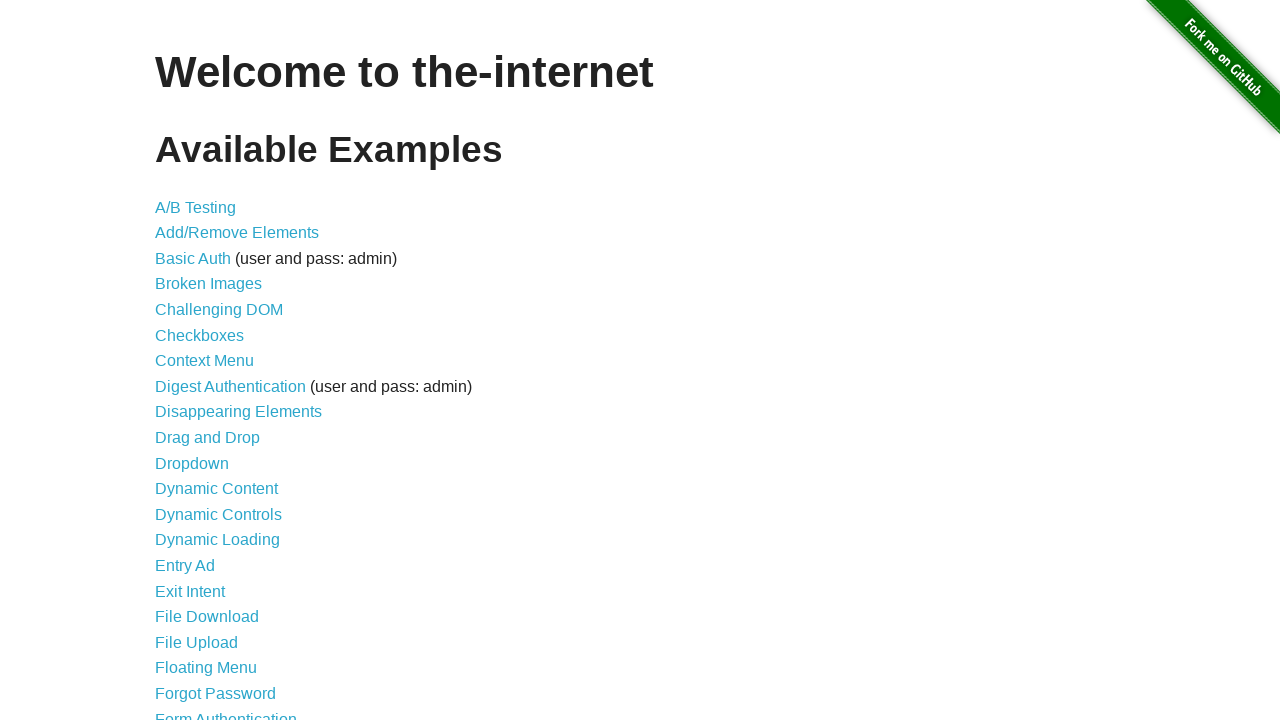

Clicked on Shifting Content link at (212, 523) on a:text('Shifting Content')
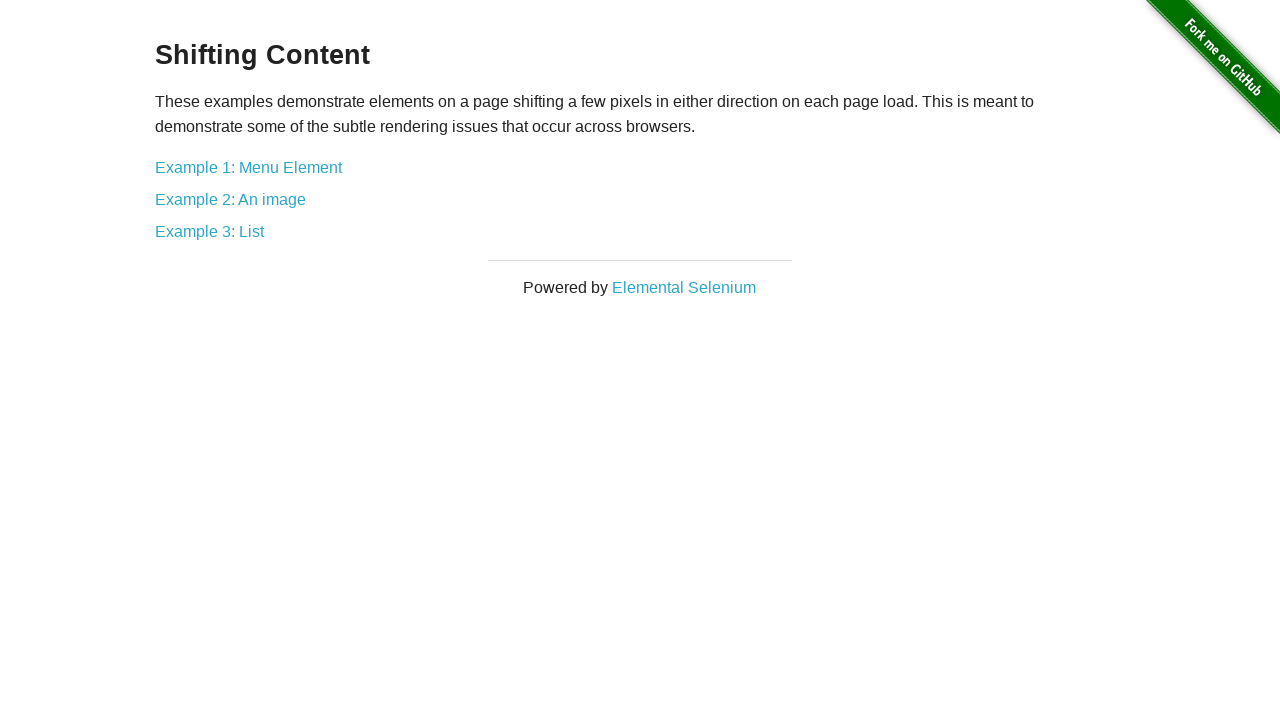

Shifting Content page loaded
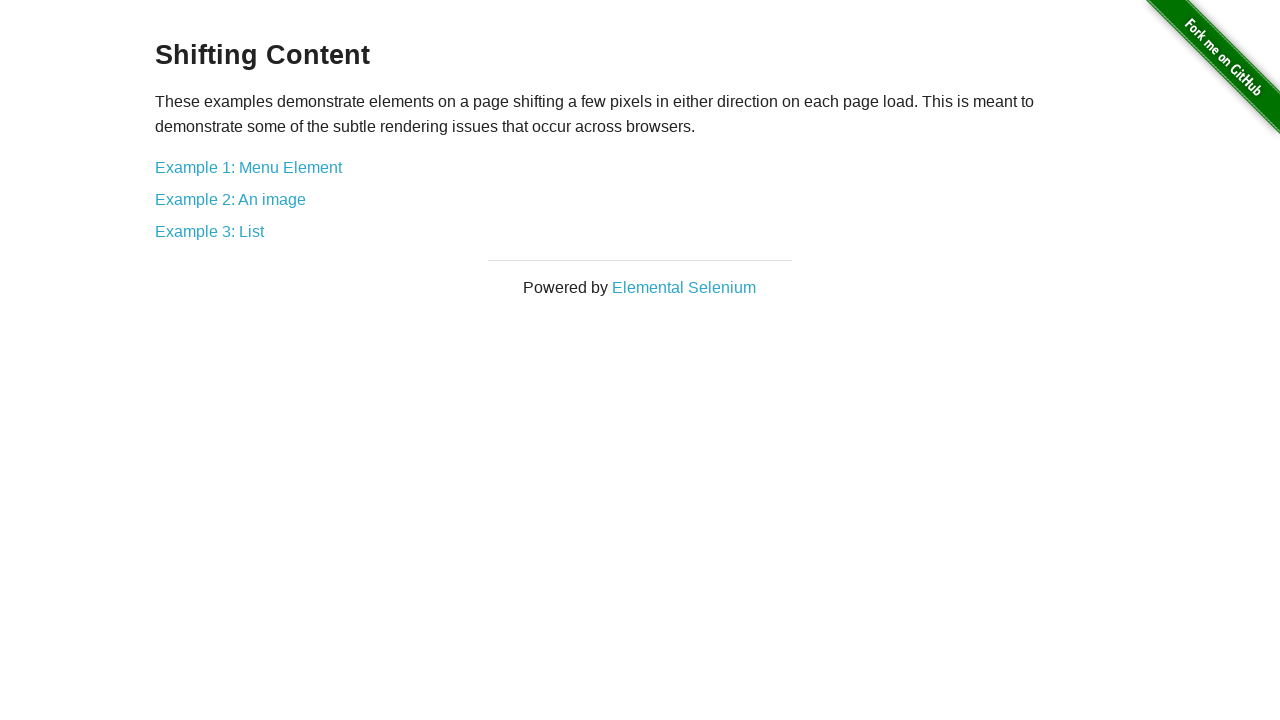

Clicked on Example 1: Menu Element link at (248, 167) on a:text('Example 1: Menu Element')
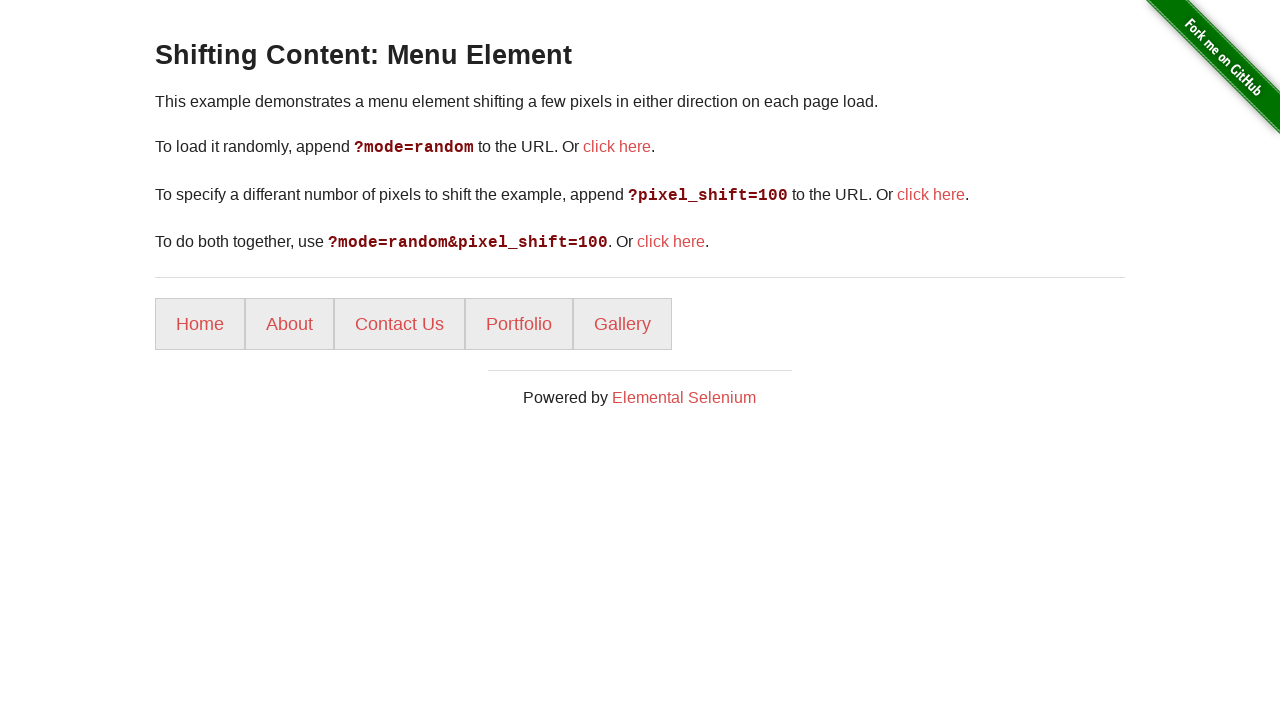

Shifting Content Menu Element page loaded
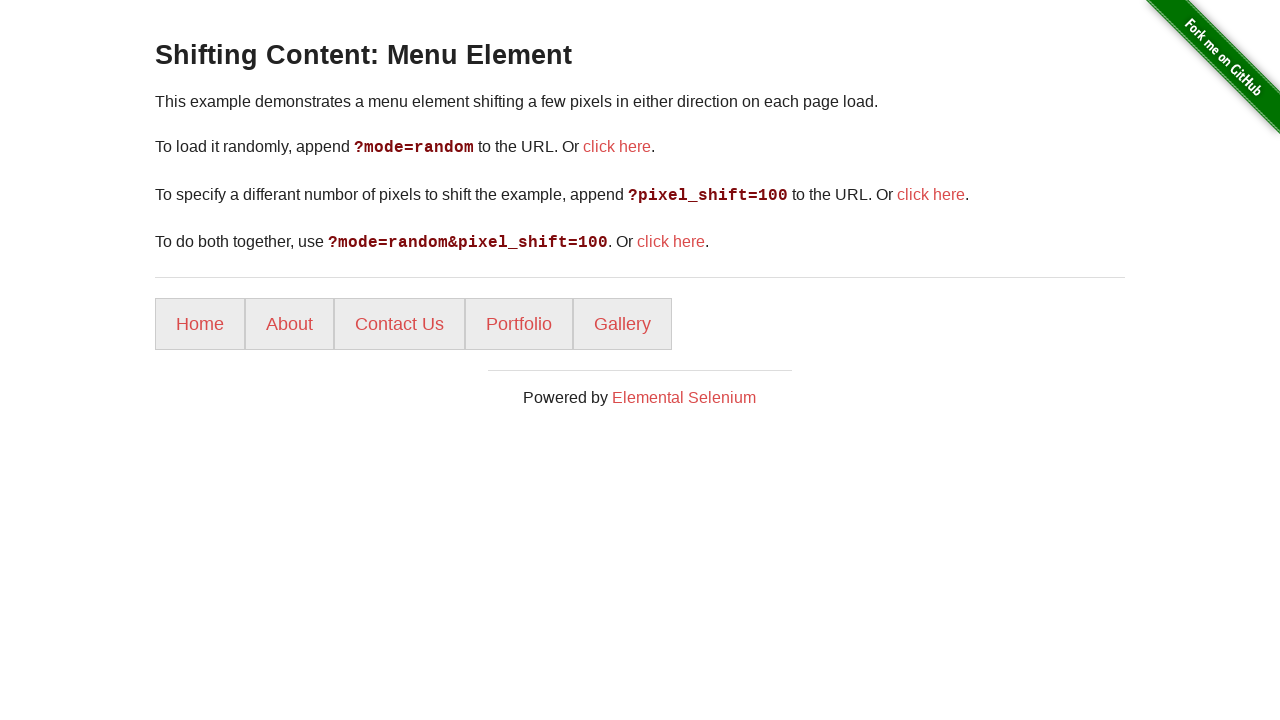

Clicked first 'click here' link (iteration 1) at (617, 147) on a:text('click here') >> nth=0
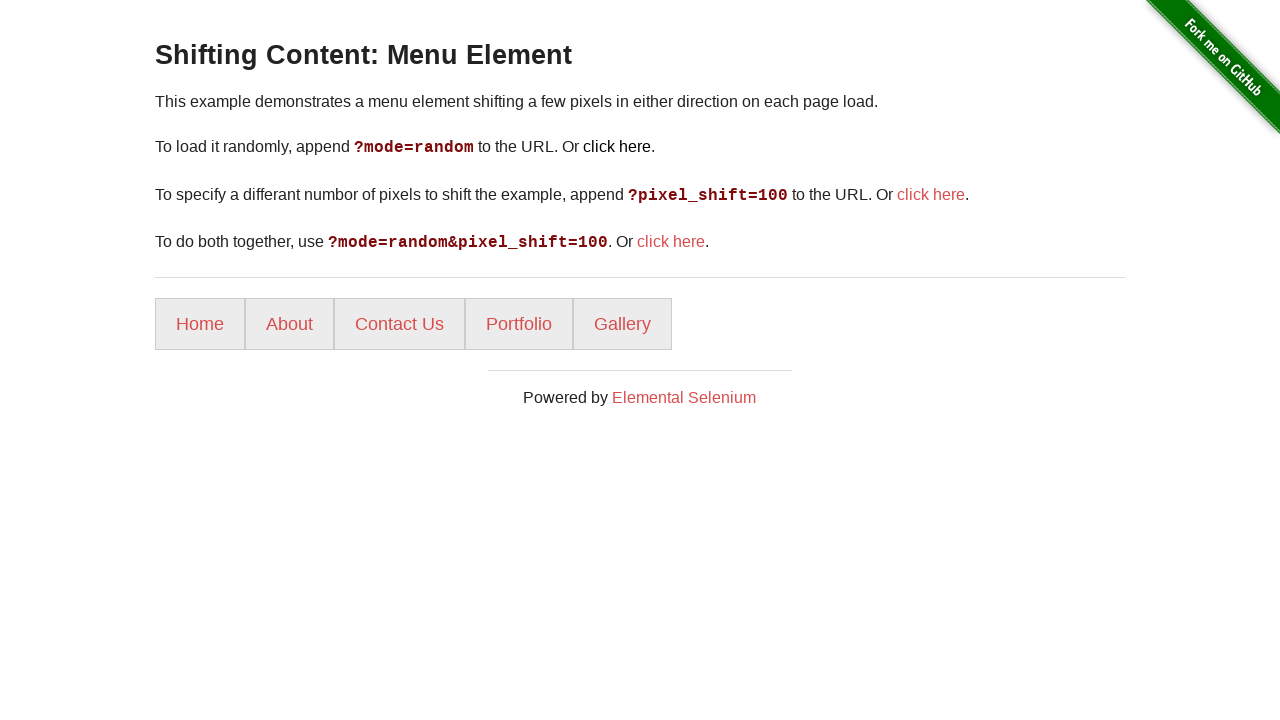

Clicked second 'click here' link (iteration 1) at (931, 194) on a:text('click here') >> nth=1
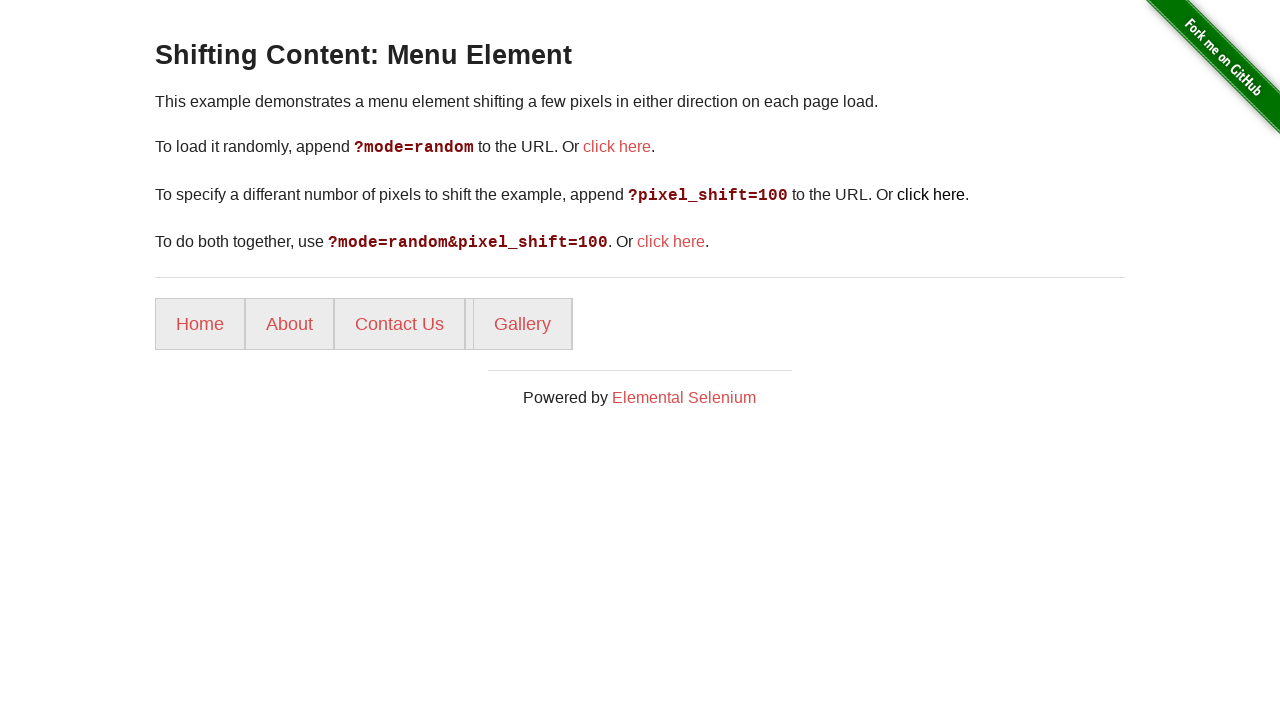

Clicked third 'click here' link (iteration 1) at (671, 242) on a:text('click here') >> nth=2
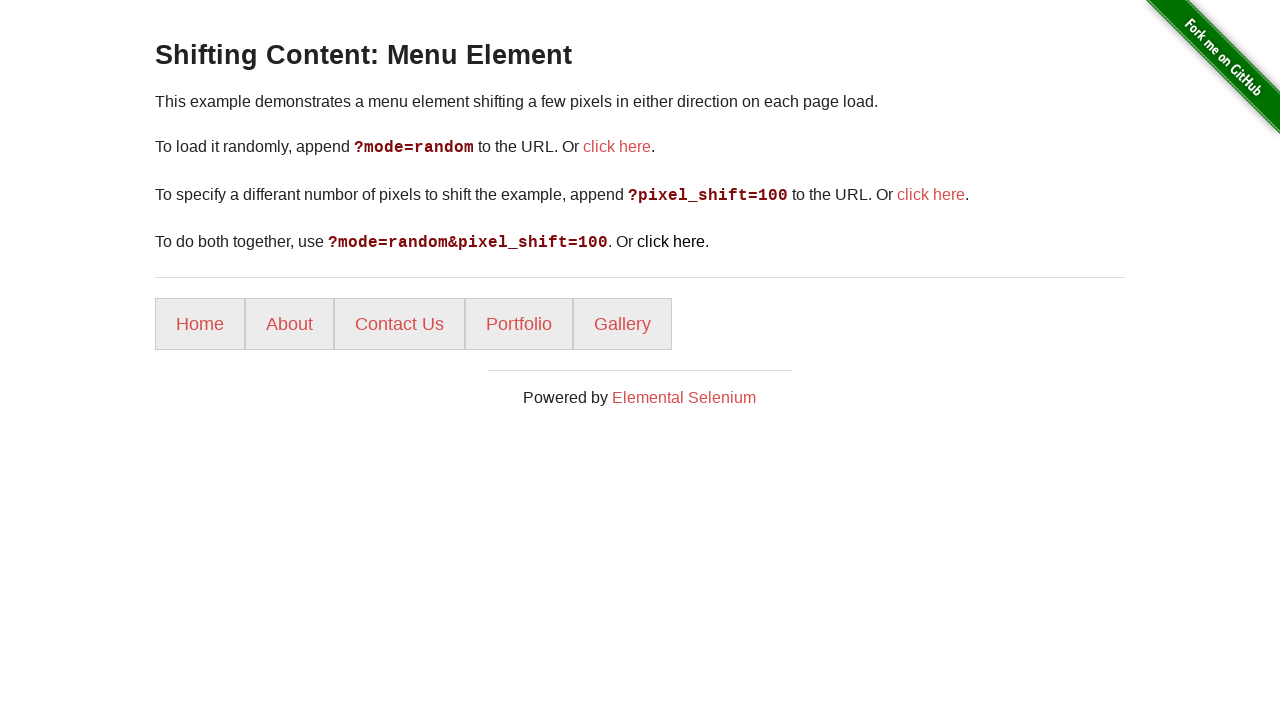

Clicked first 'click here' link (iteration 2) at (617, 147) on a:text('click here') >> nth=0
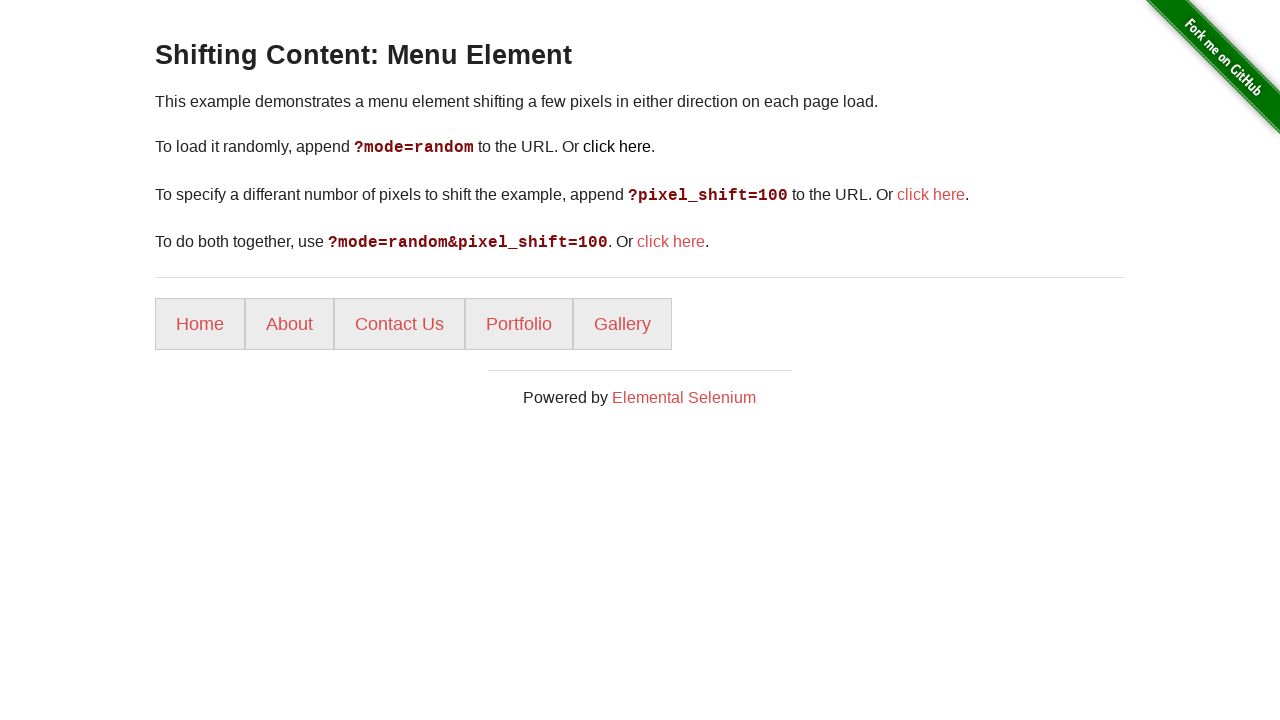

Clicked second 'click here' link (iteration 2) at (931, 194) on a:text('click here') >> nth=1
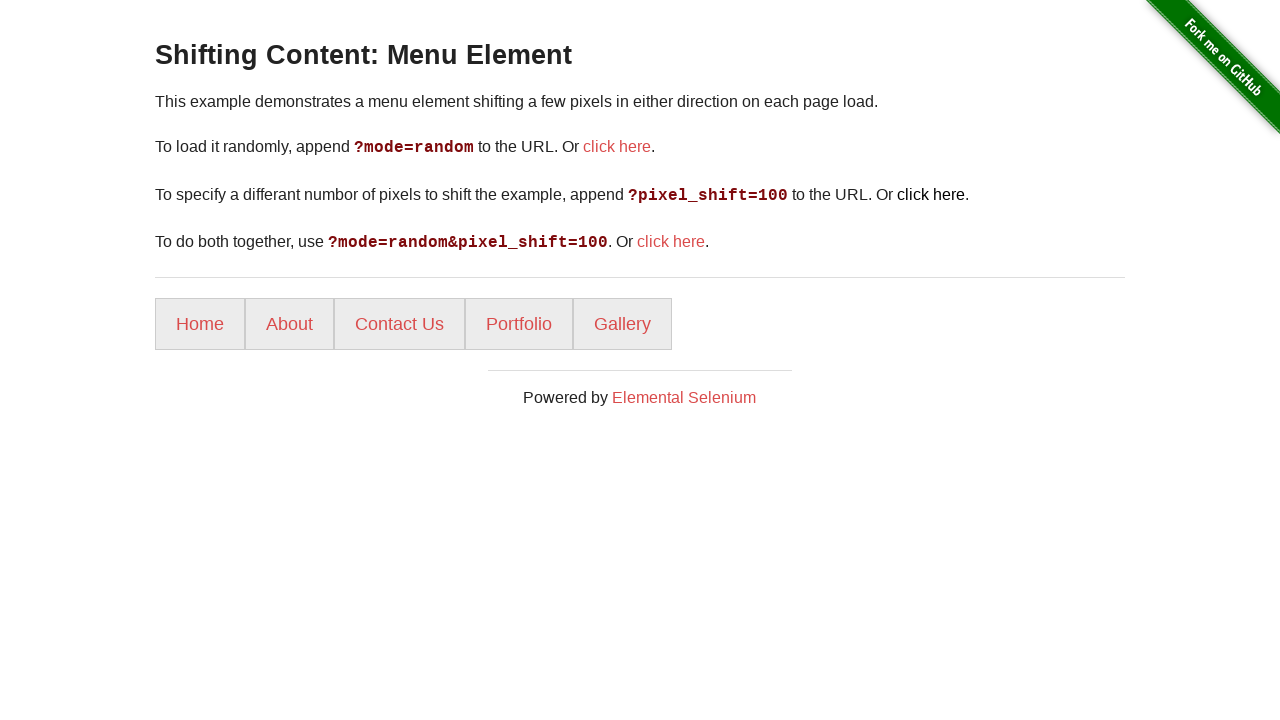

Clicked third 'click here' link (iteration 2) at (671, 242) on a:text('click here') >> nth=2
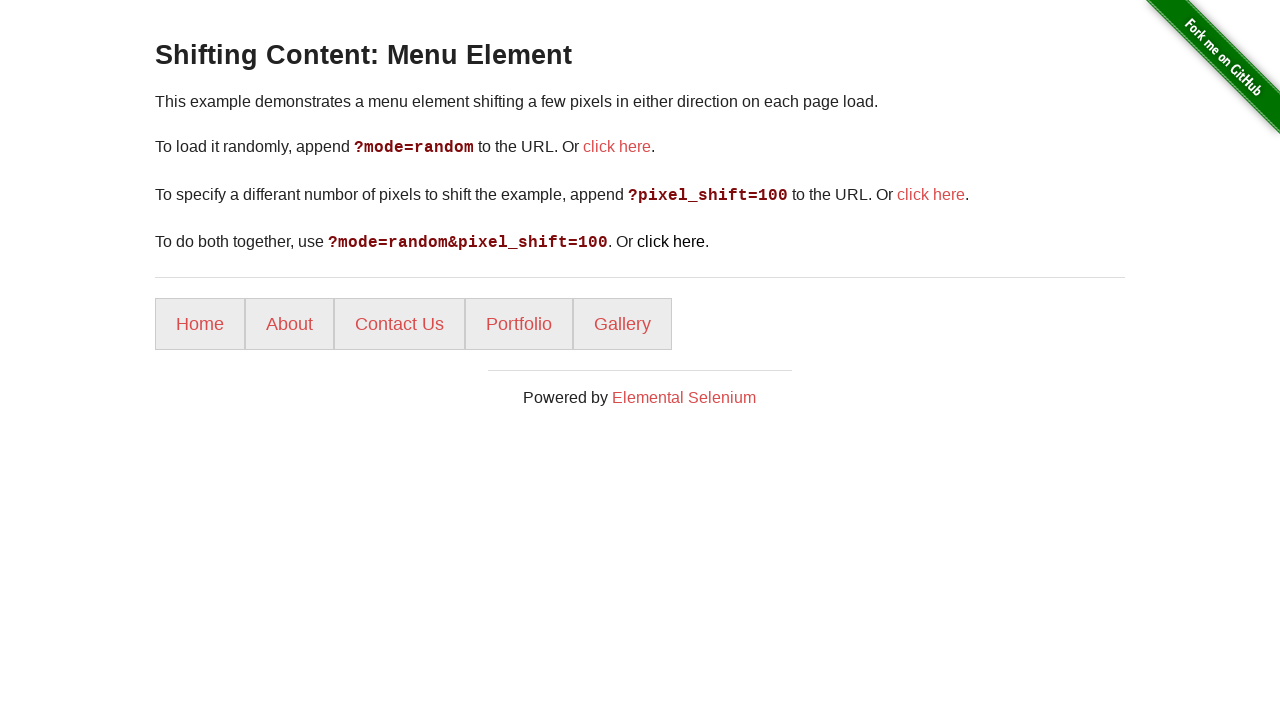

Clicked first 'click here' link (iteration 3) at (617, 147) on a:text('click here') >> nth=0
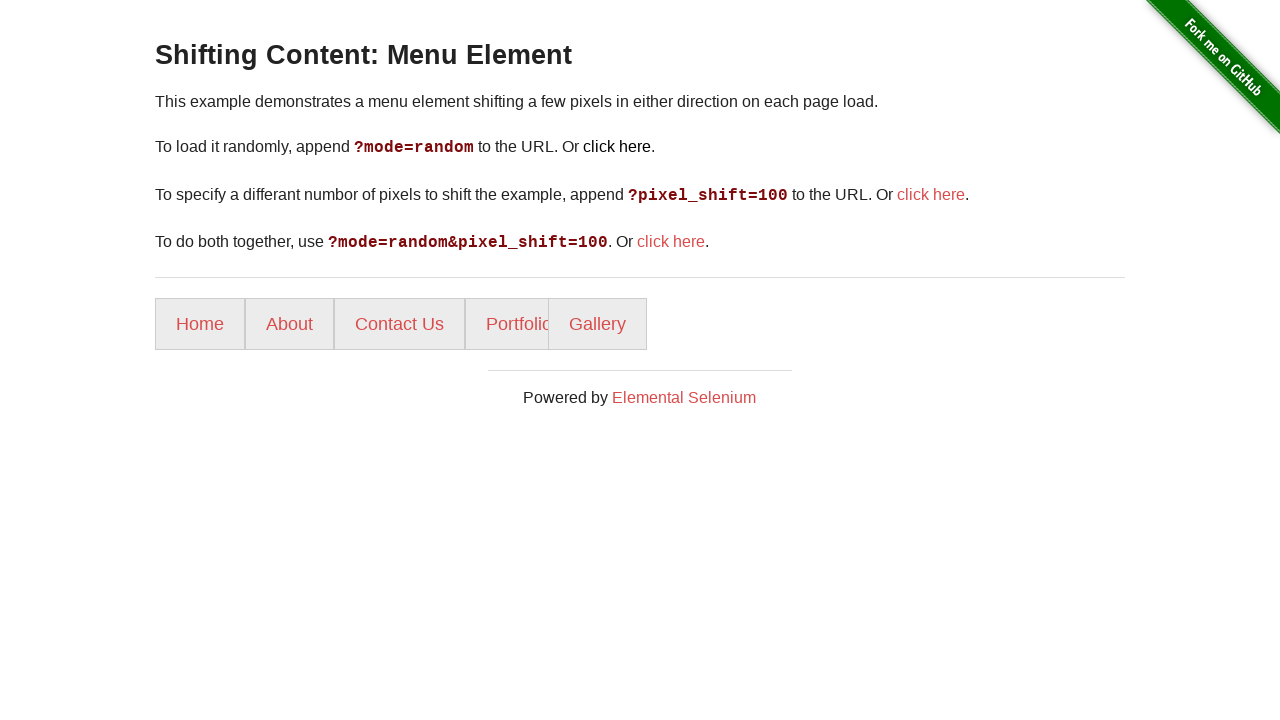

Clicked second 'click here' link (iteration 3) at (931, 194) on a:text('click here') >> nth=1
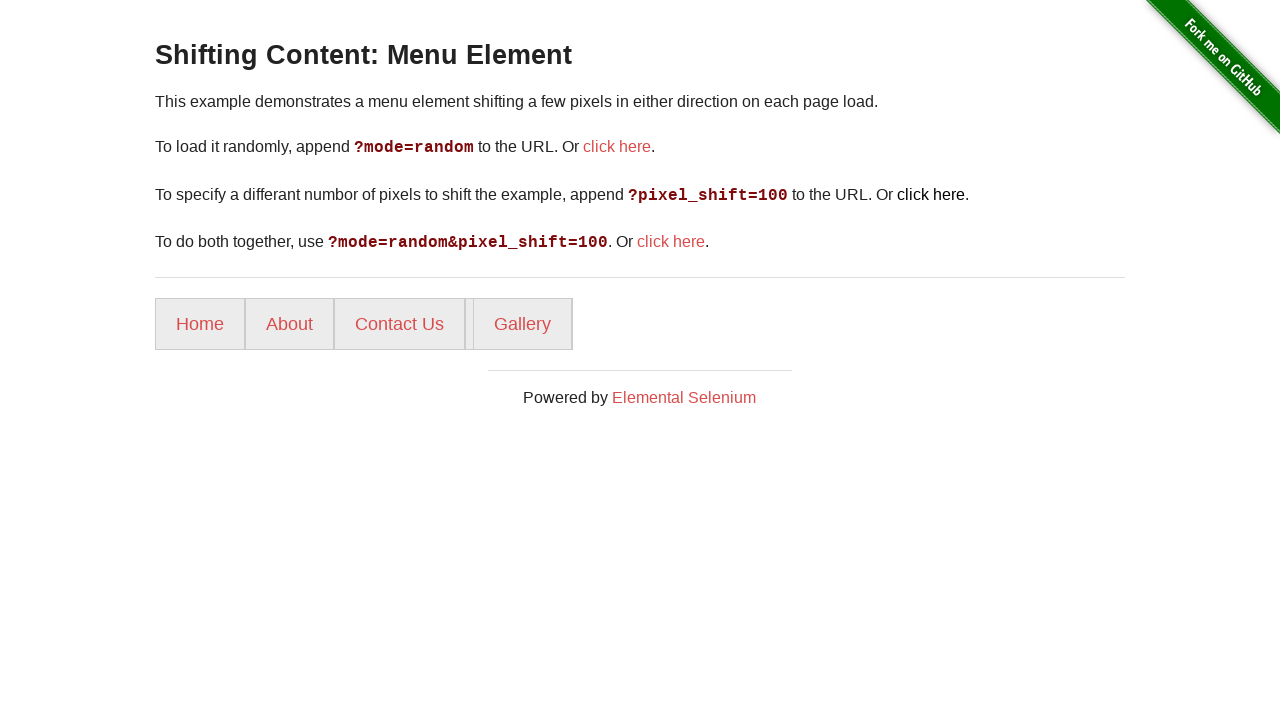

Clicked third 'click here' link (iteration 3) at (671, 242) on a:text('click here') >> nth=2
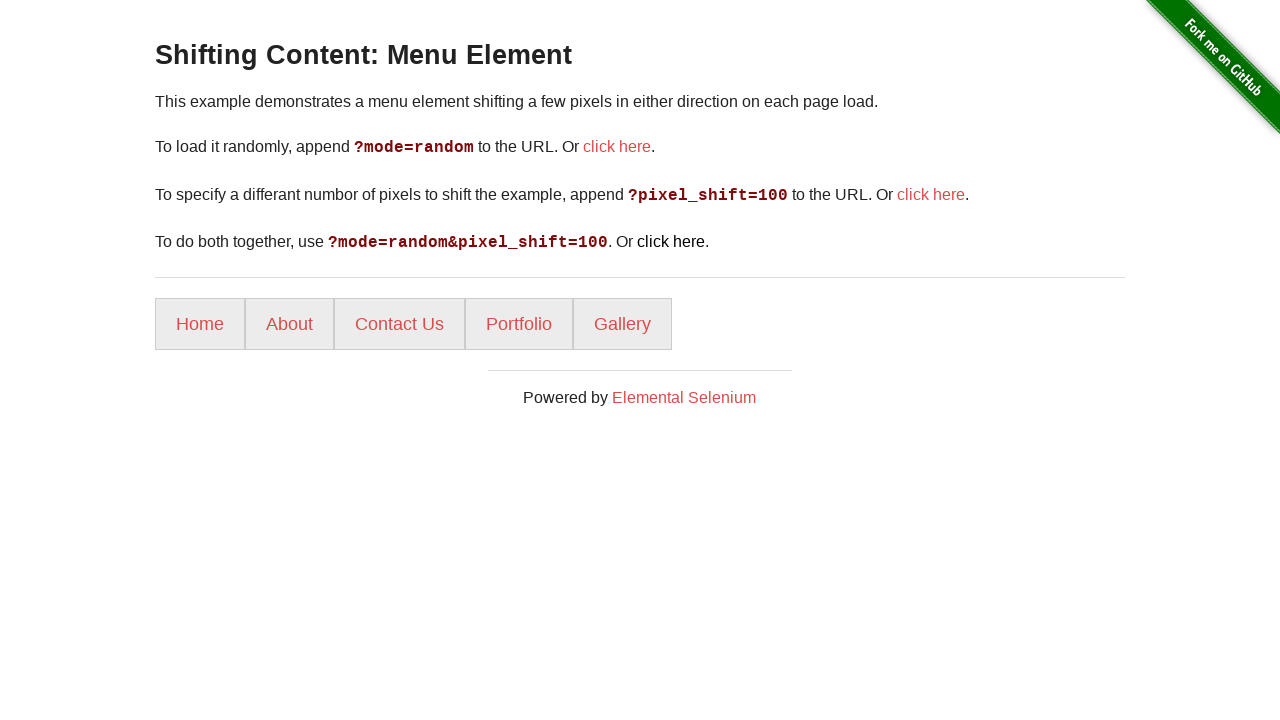

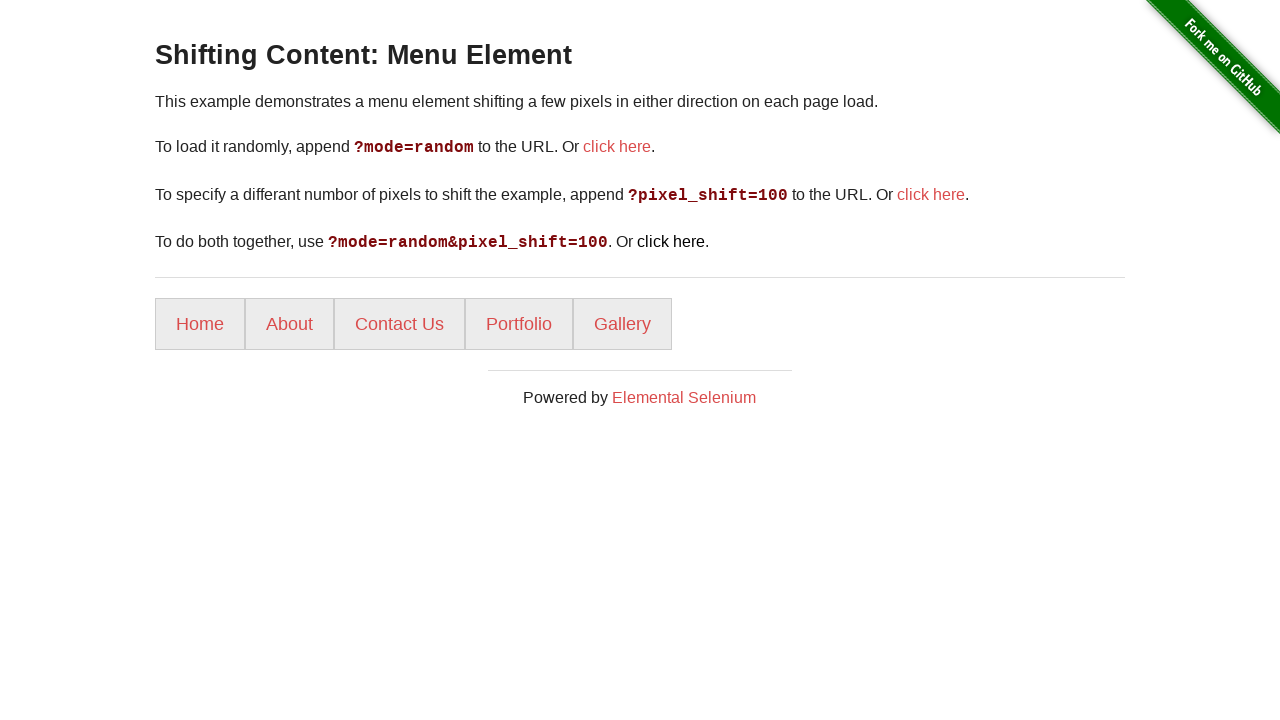